Tests dynamic element handling by filling a form field, clicking a button to enable a disabled field, and then filling the newly enabled field

Starting URL: http://seleniumpractise.blogspot.com/2016/09/how-to-work-with-disable-textbox-or.html

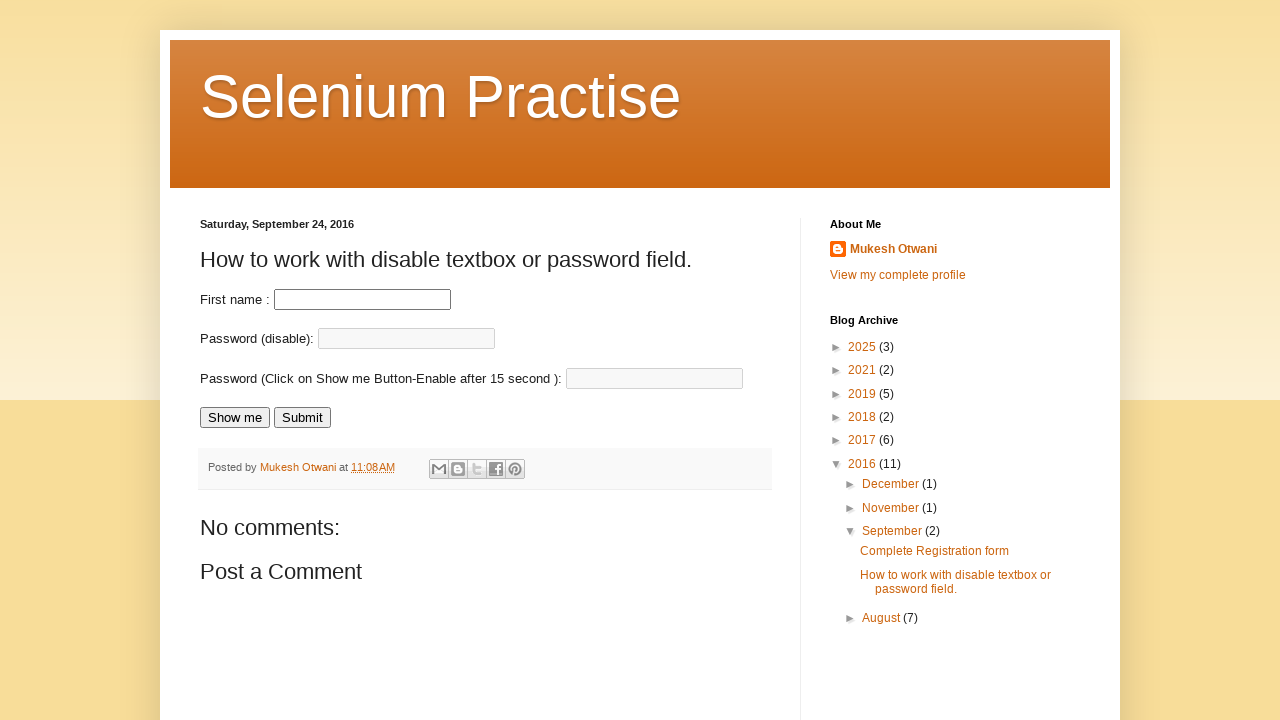

Filled first name field with 'Sapient' on input[name='fname']
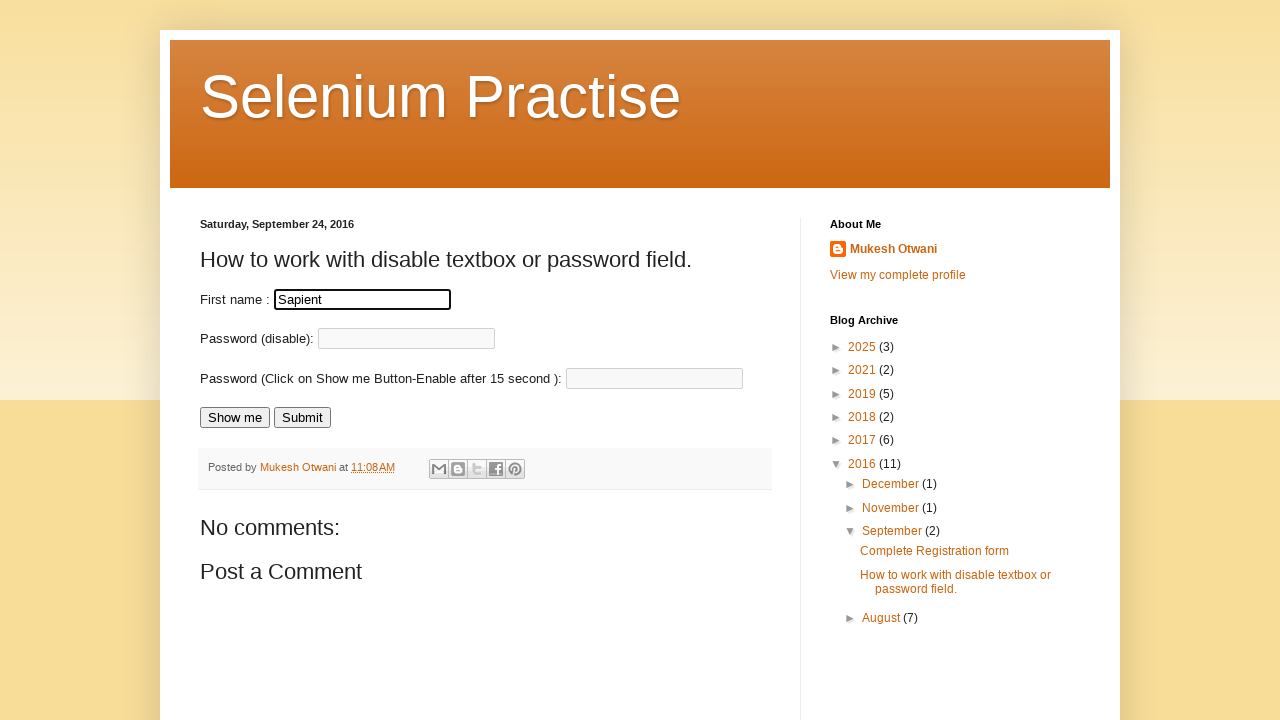

Clicked 'Show me' button to enable password field at (235, 418) on input[value='Show me']
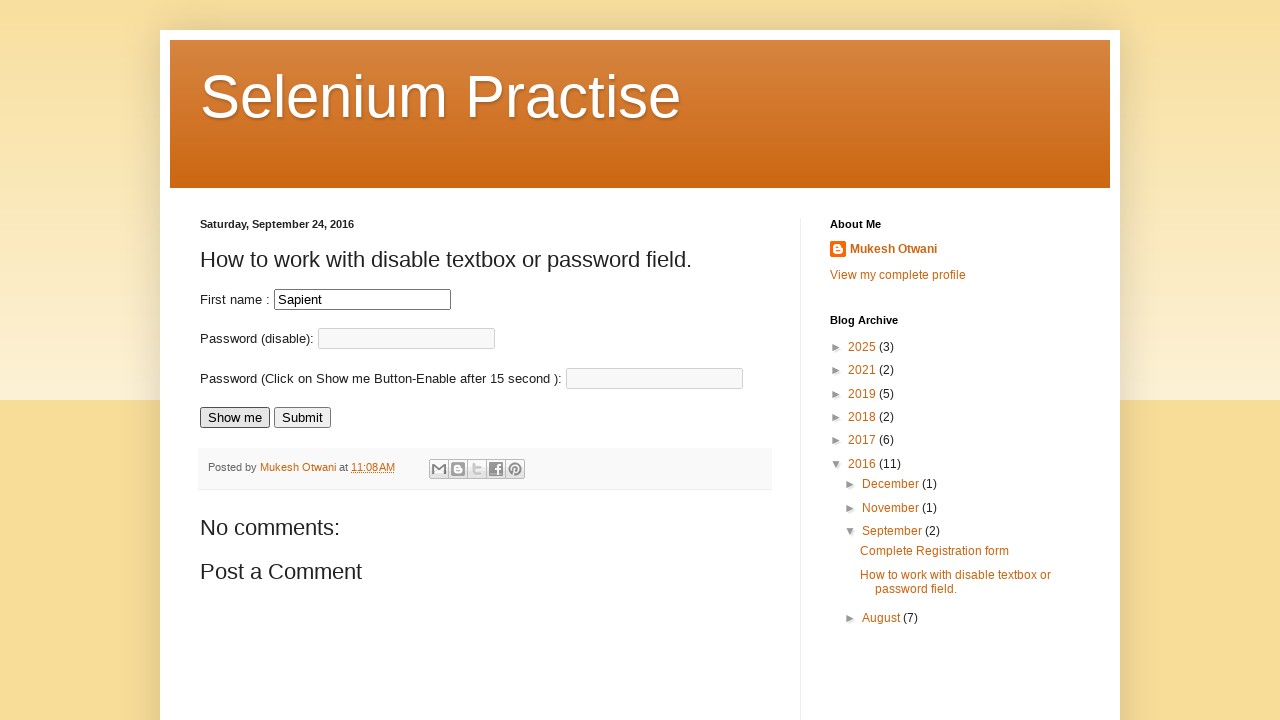

Password field became enabled
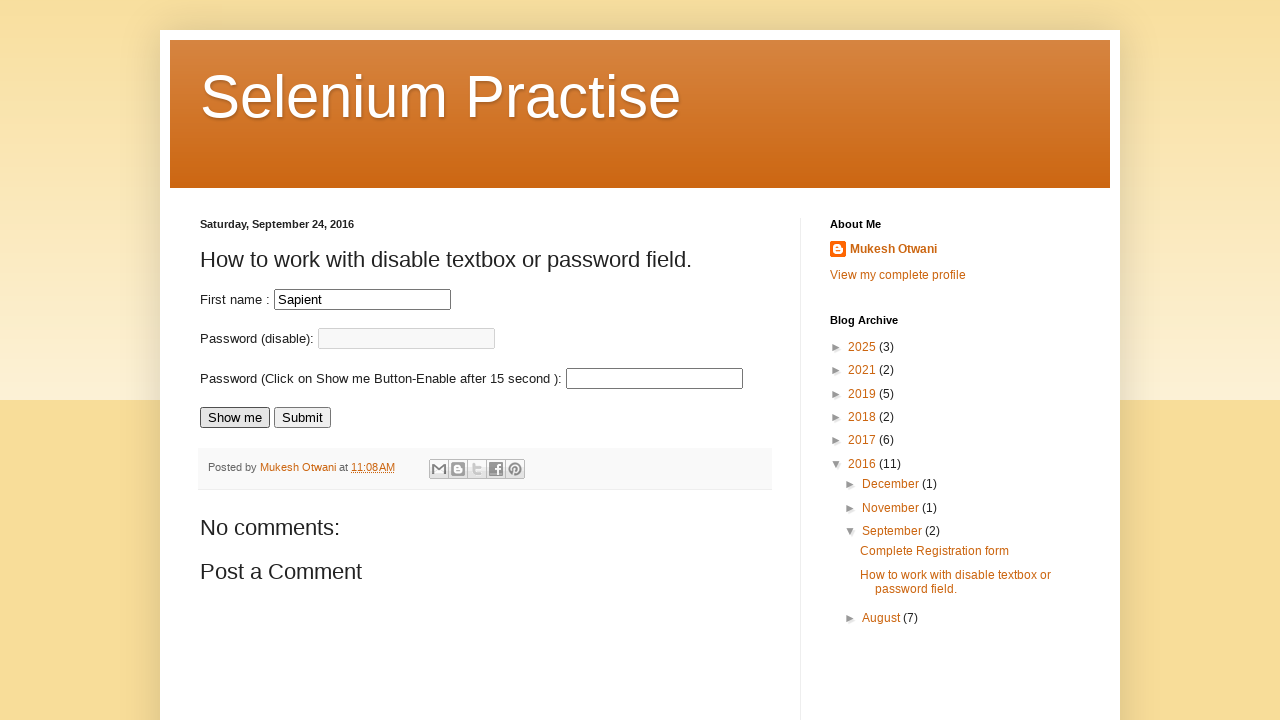

Filled password field with 'Akash' on input#passnew
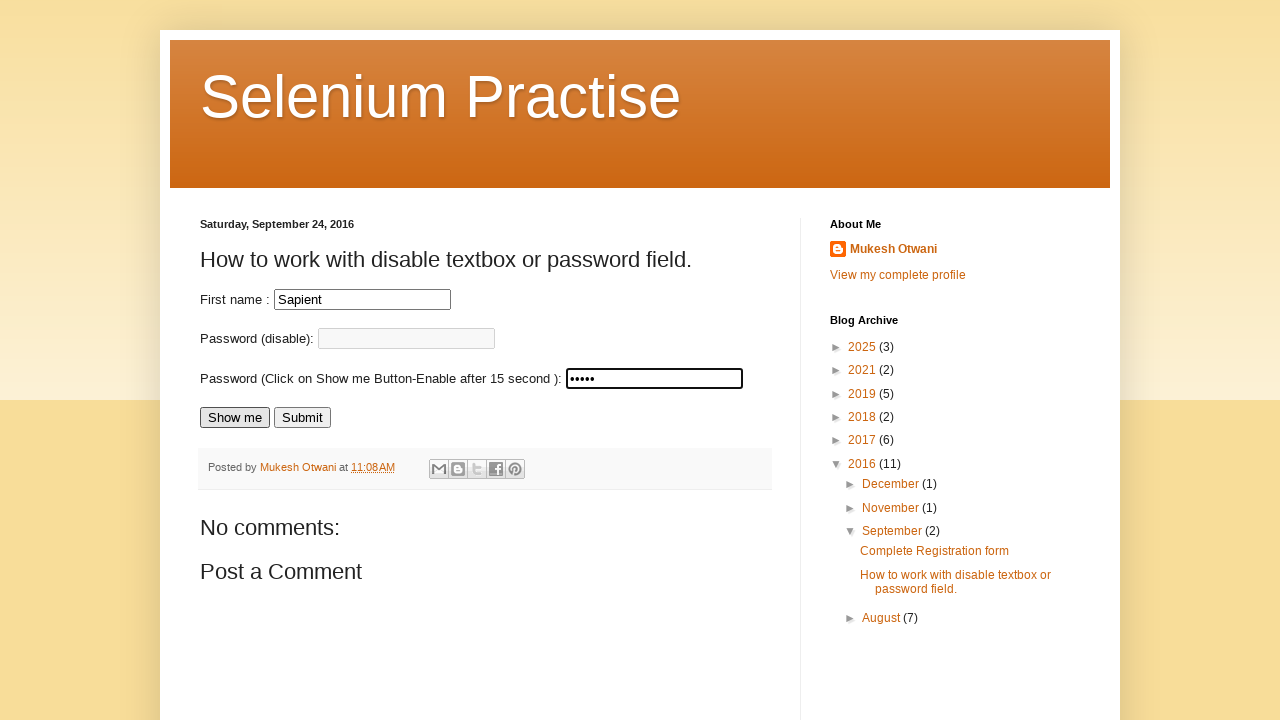

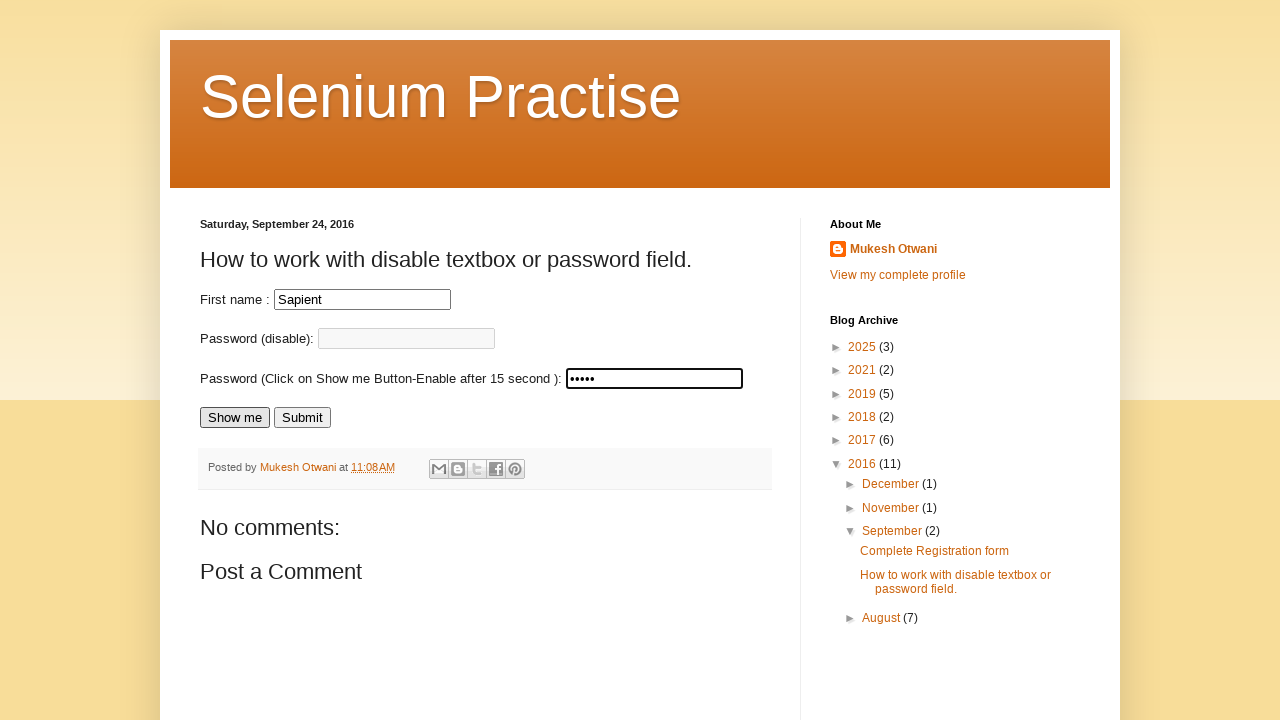